Tests the dropdown functionality by navigating to the Dropdown page, verifying the page header, and iterating through all dropdown options.

Starting URL: https://the-internet.herokuapp.com/

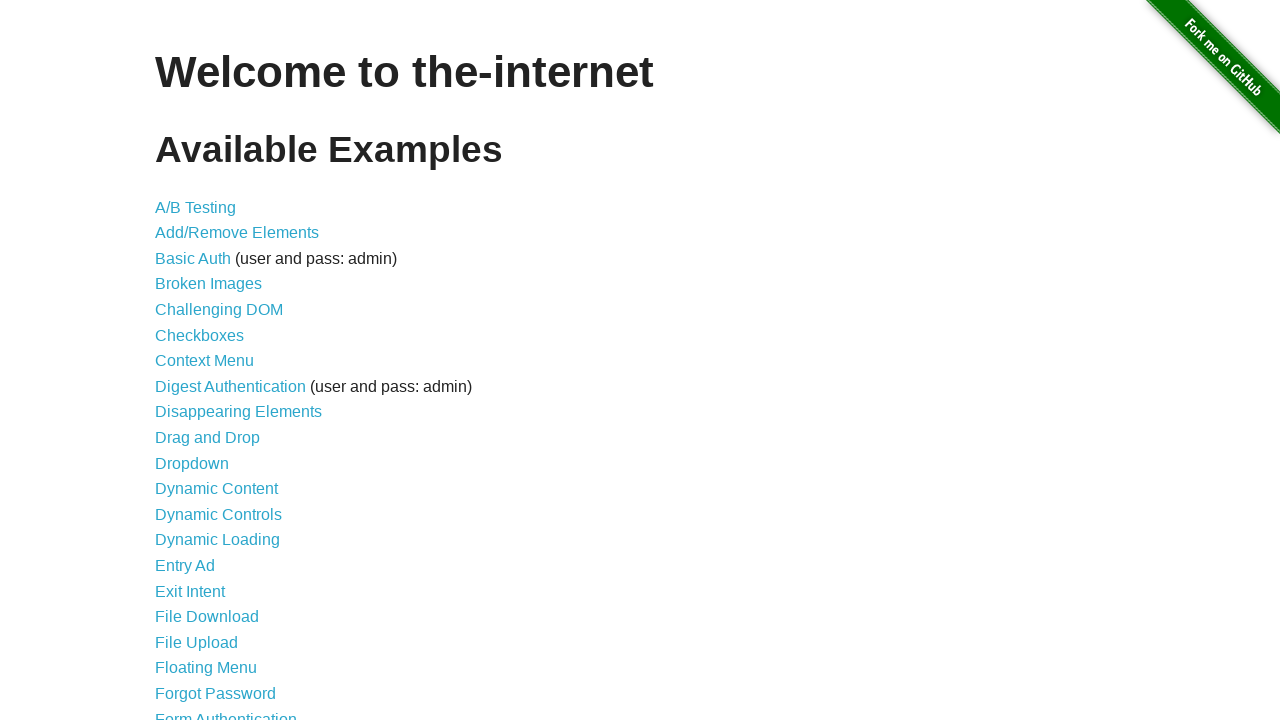

Clicked on Dropdown link to navigate to dropdown page at (192, 463) on xpath=//a[@href='/dropdown']
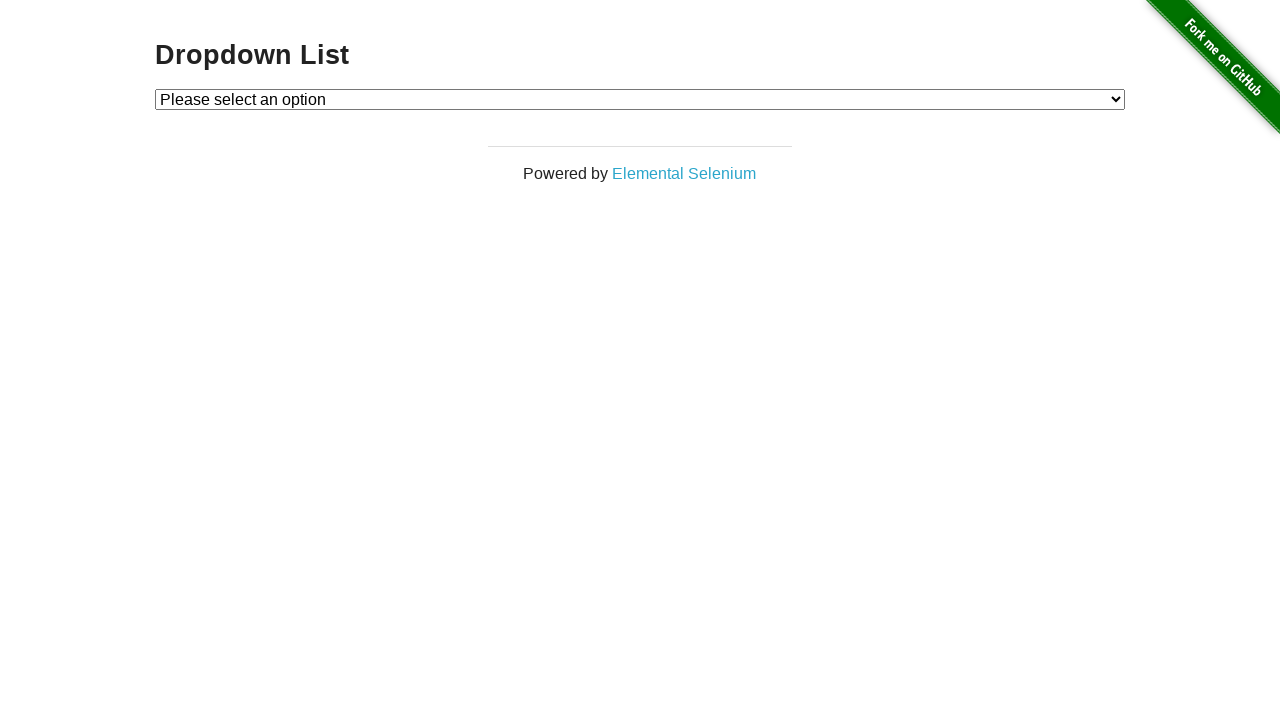

Dropdown List header loaded and verified
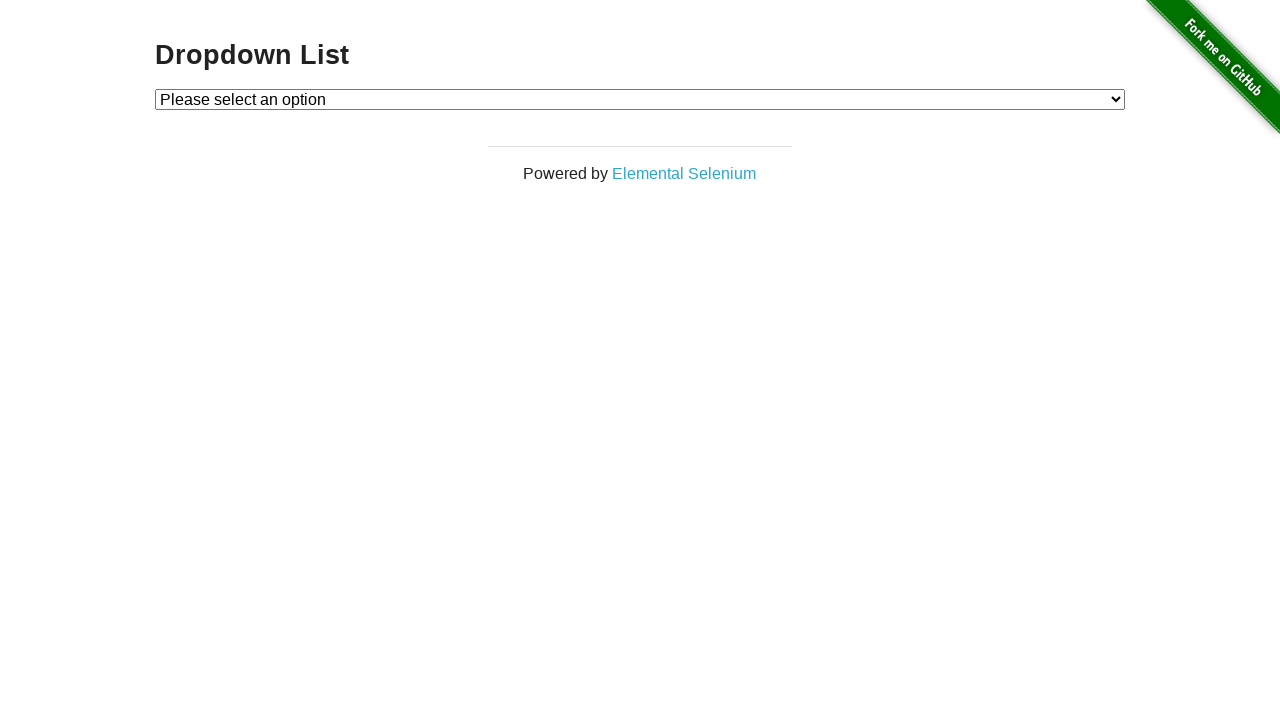

Retrieved all dropdown options
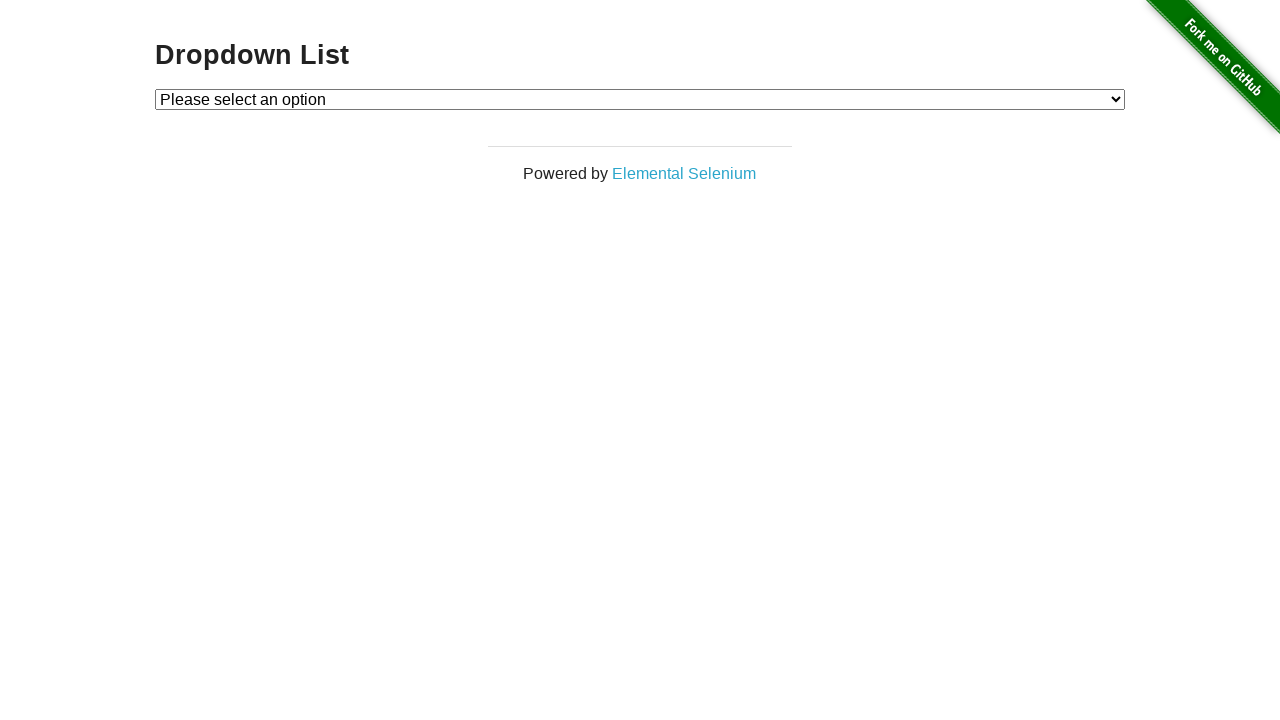

Processed dropdown option: Please select an option
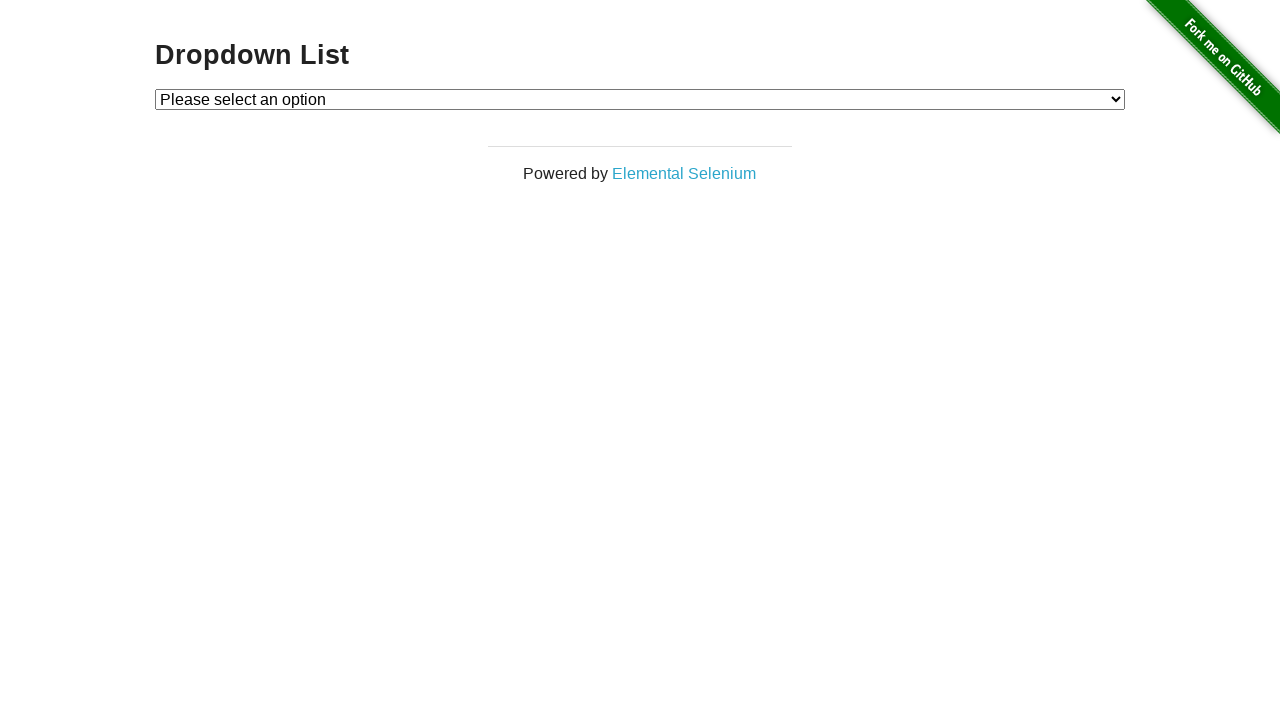

Processed dropdown option: Option 1
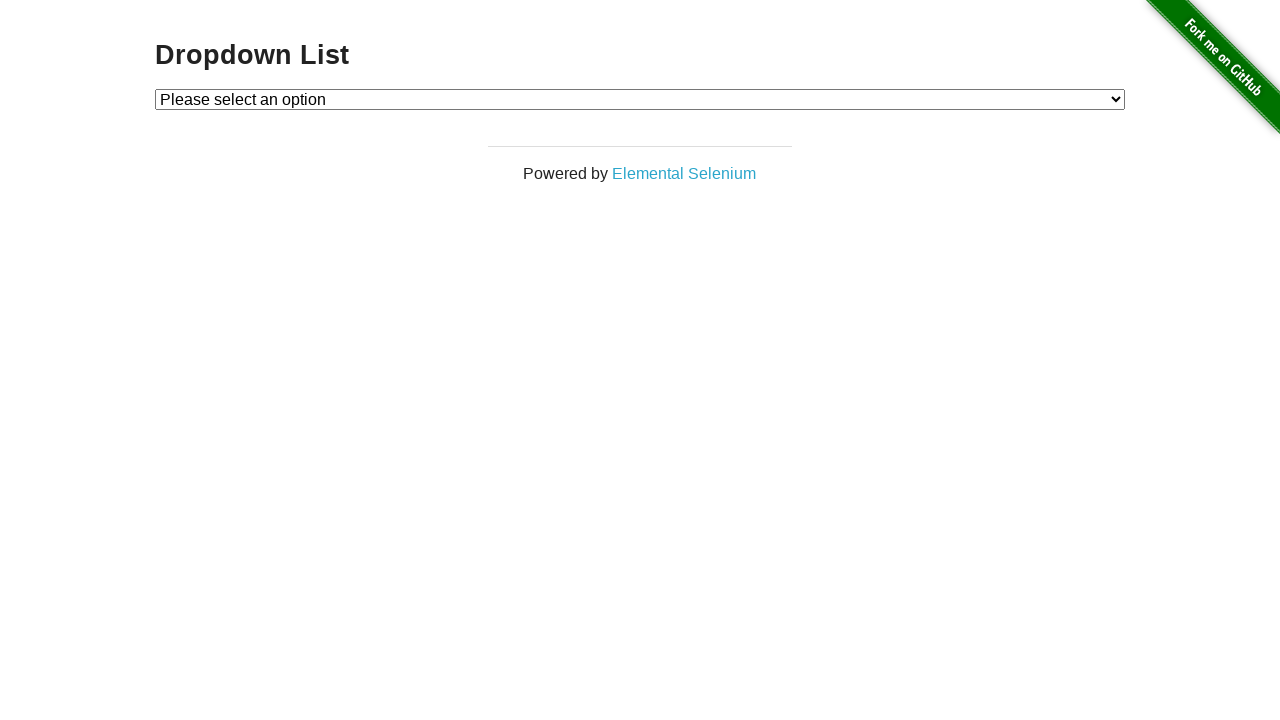

Processed dropdown option: Option 2
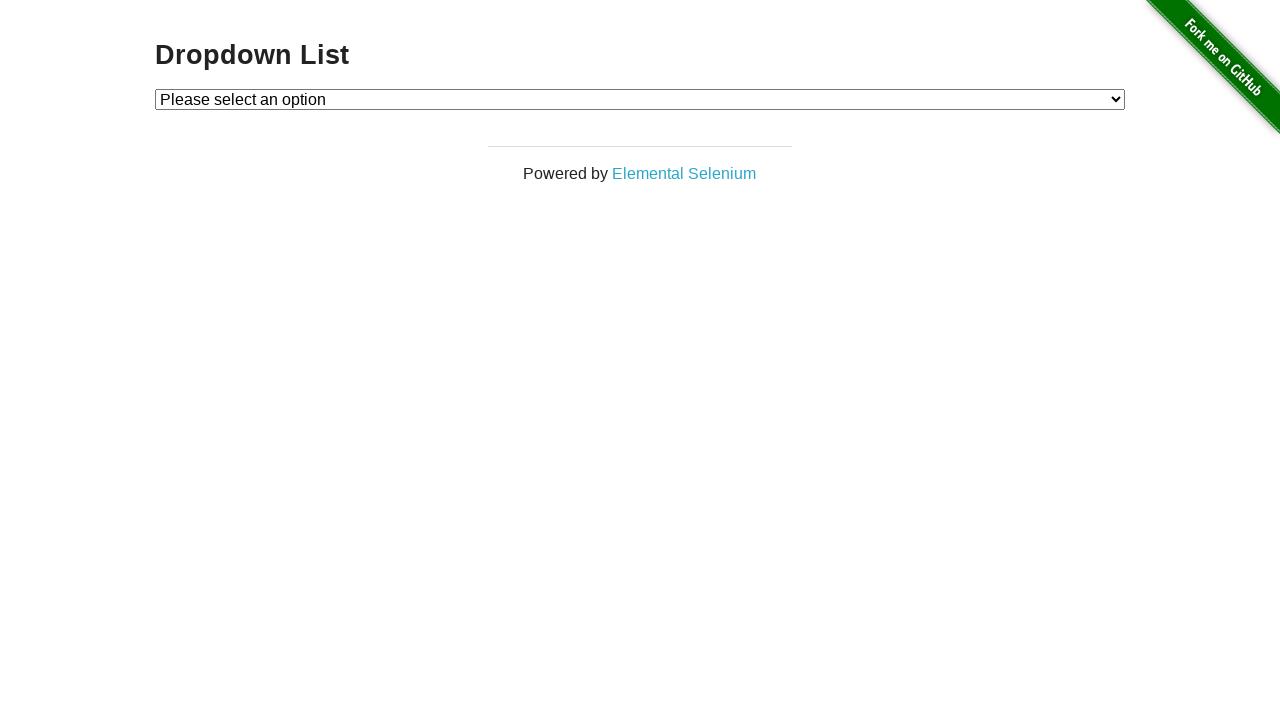

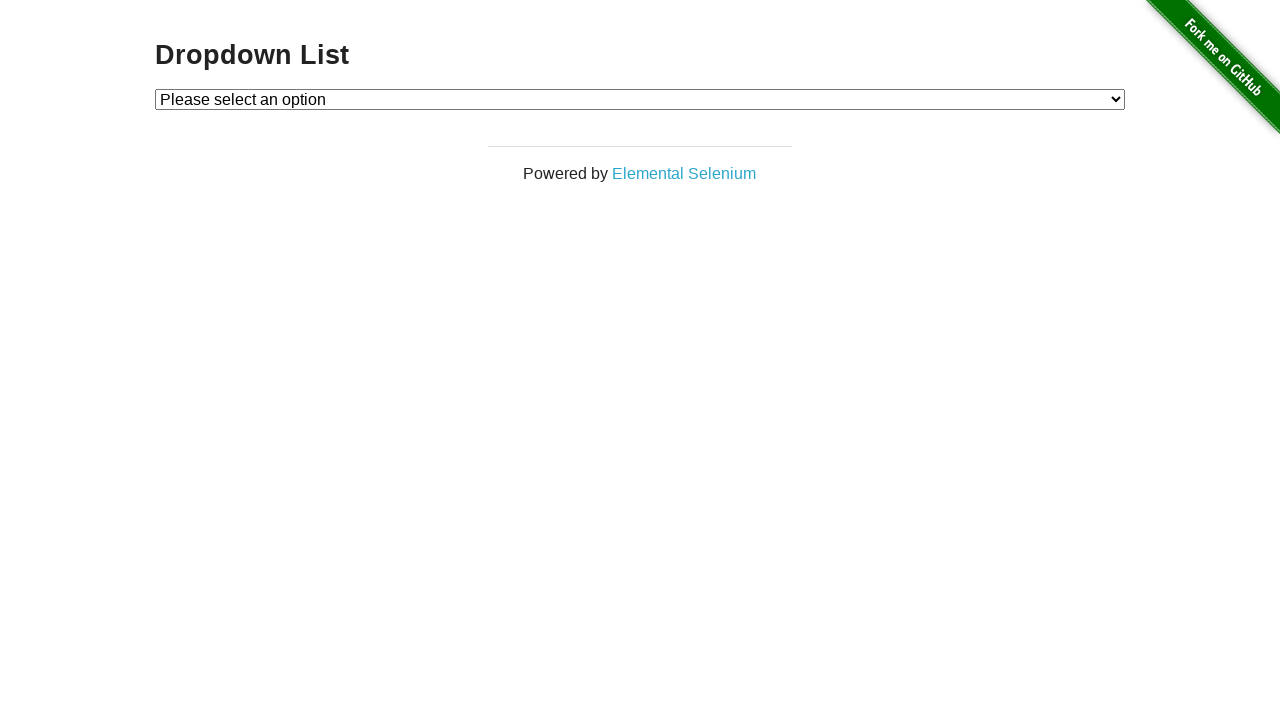